Tests multiple social media link navigation by clicking on various social media icons and switching between opened tabs to verify they open correctly

Starting URL: https://www.globalsqa.com

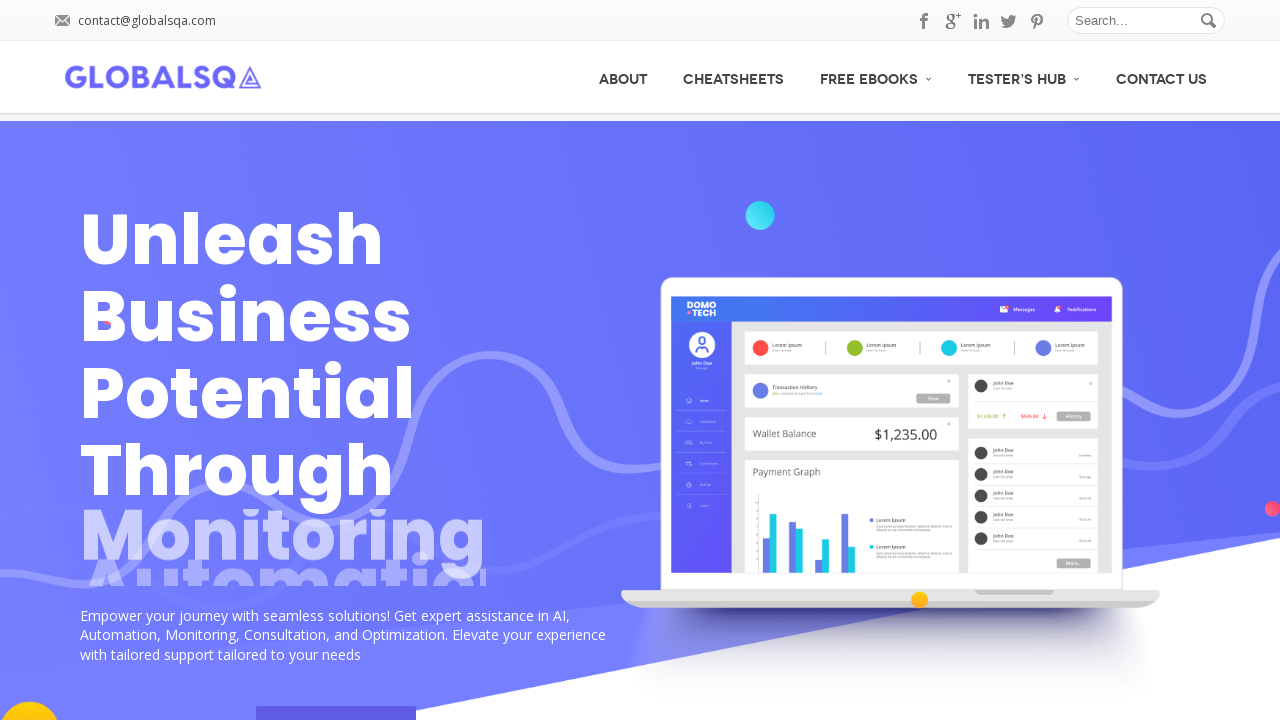

Clicked Pinterest social media icon and new tab opened at (1037, 21) on .header_soc_pinterest
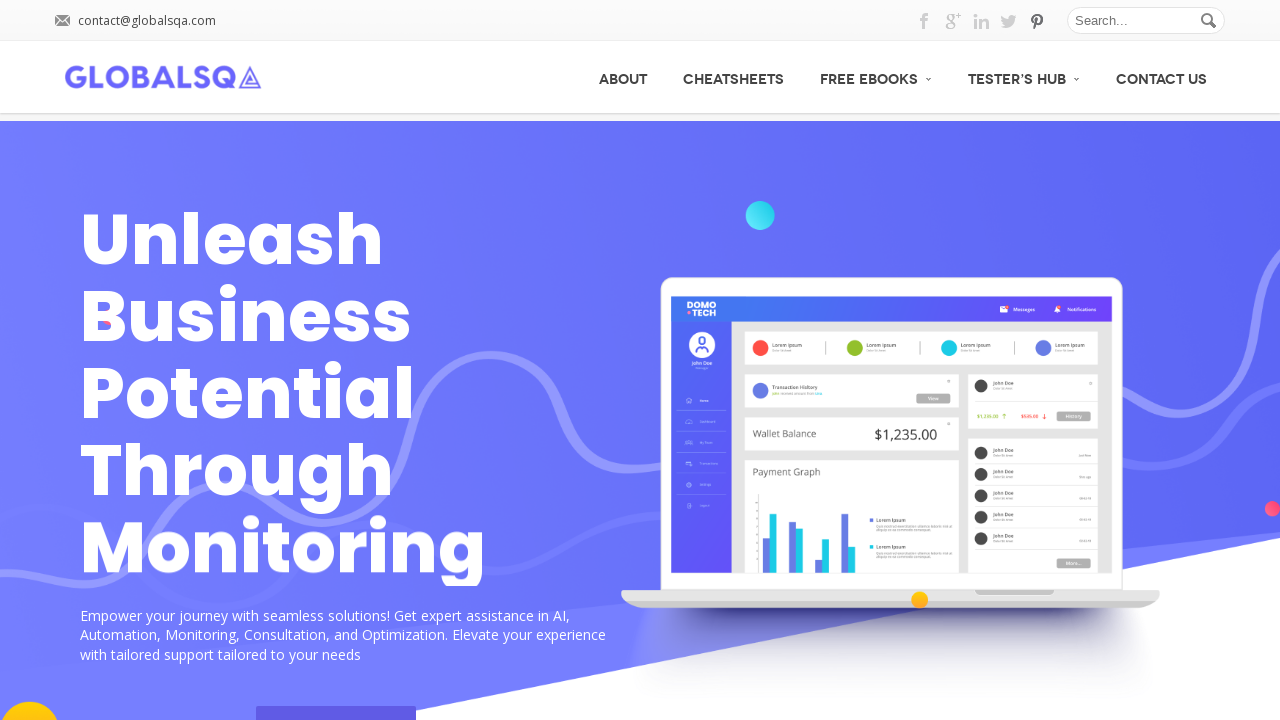

Clicked LinkedIn social media icon and new tab opened at (981, 21) on .header_soc_linkedin
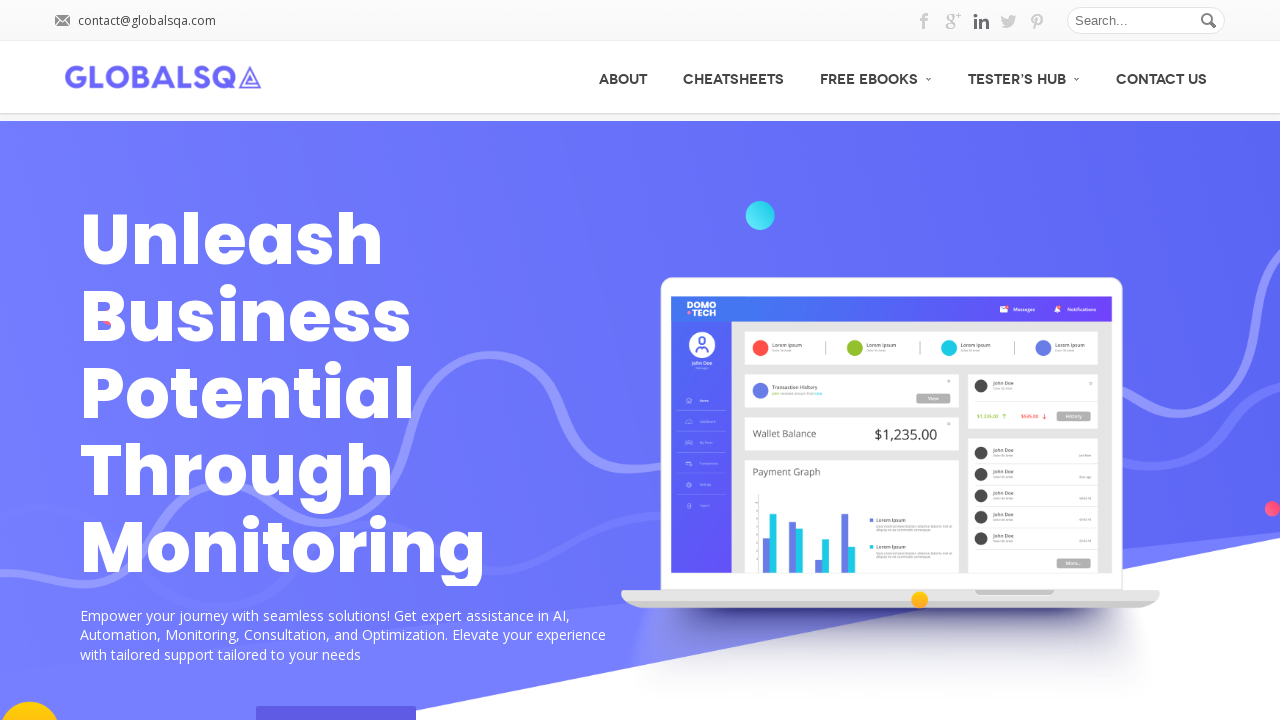

Clicked Google social media icon and new tab opened at (953, 21) on .header_soc_google
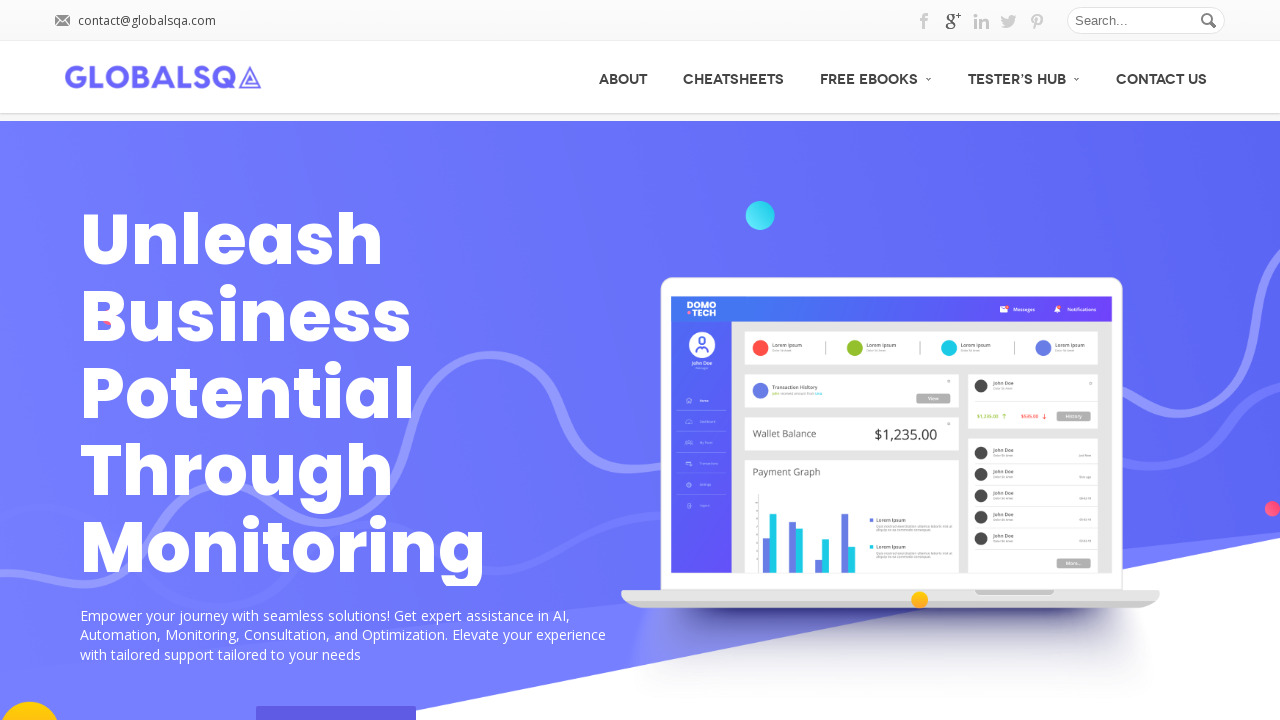

Clicked Facebook social media icon and new tab opened at (925, 21) on .header_soc_facebook
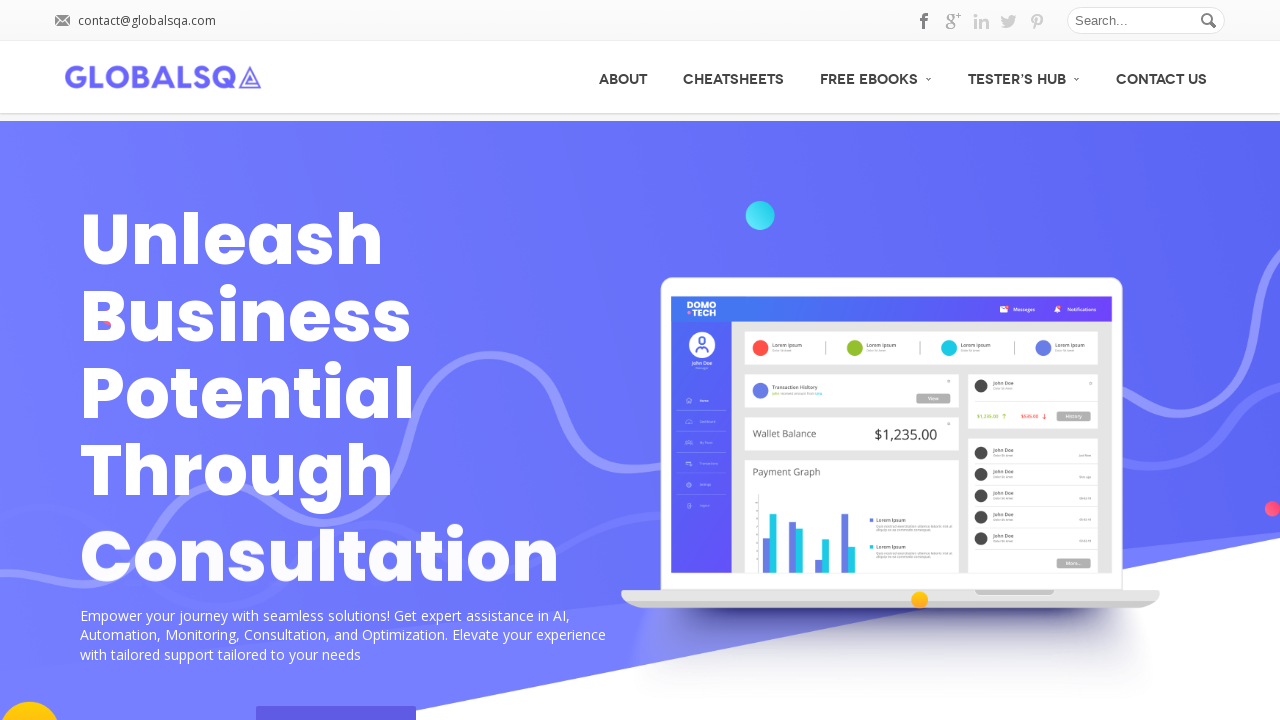

Clicked Twitter social media icon and new tab opened at (1009, 21) on .header_soc_twitter
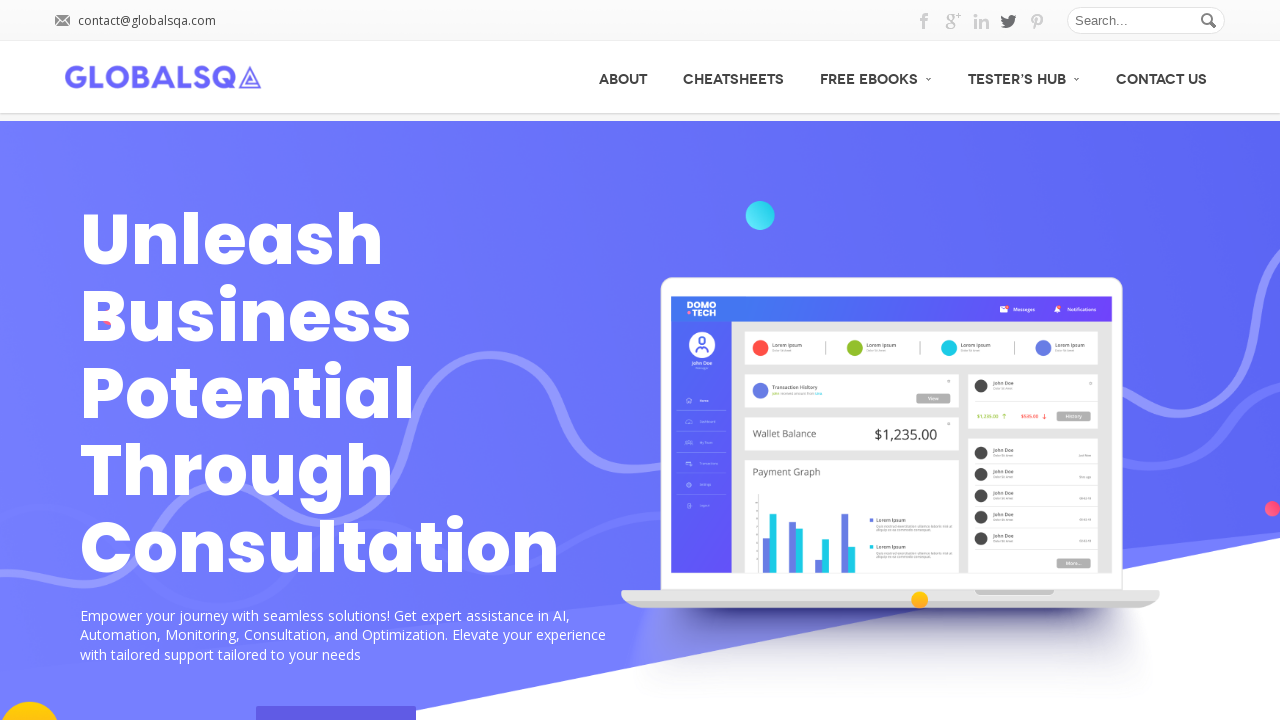

Brought tab to front with title: Home - GlobalSQA
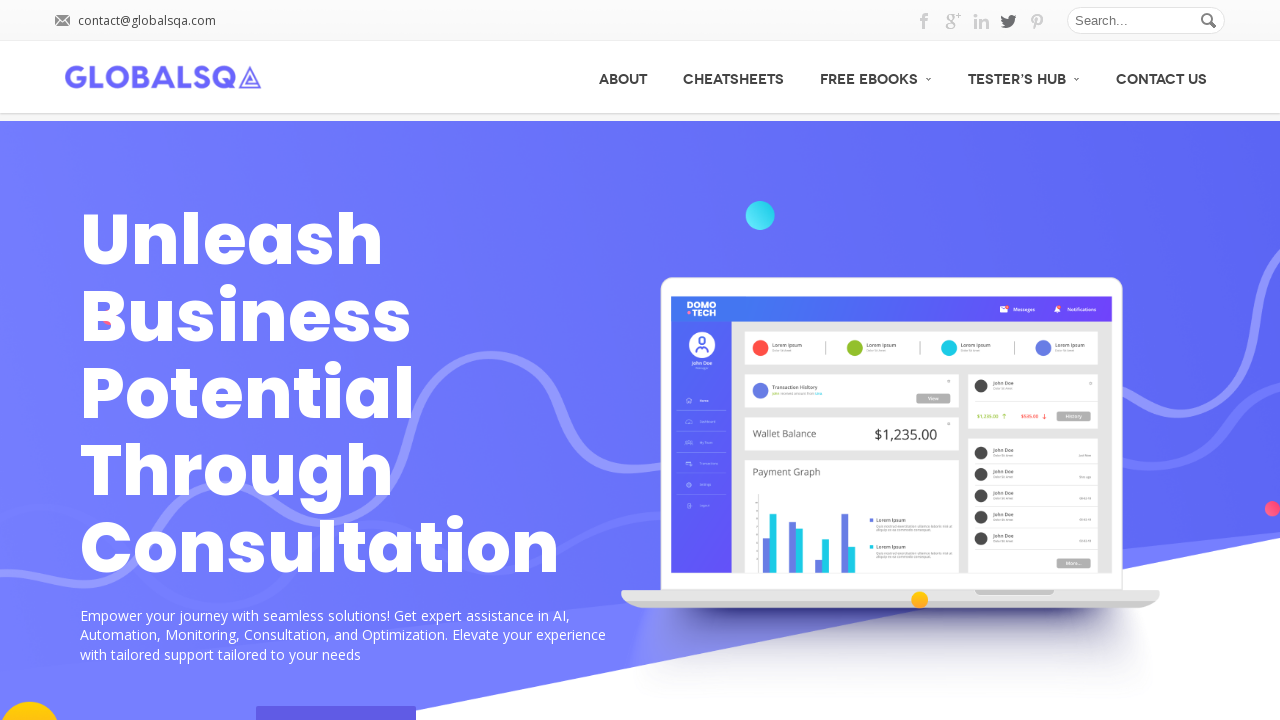

Brought tab to front with title: 
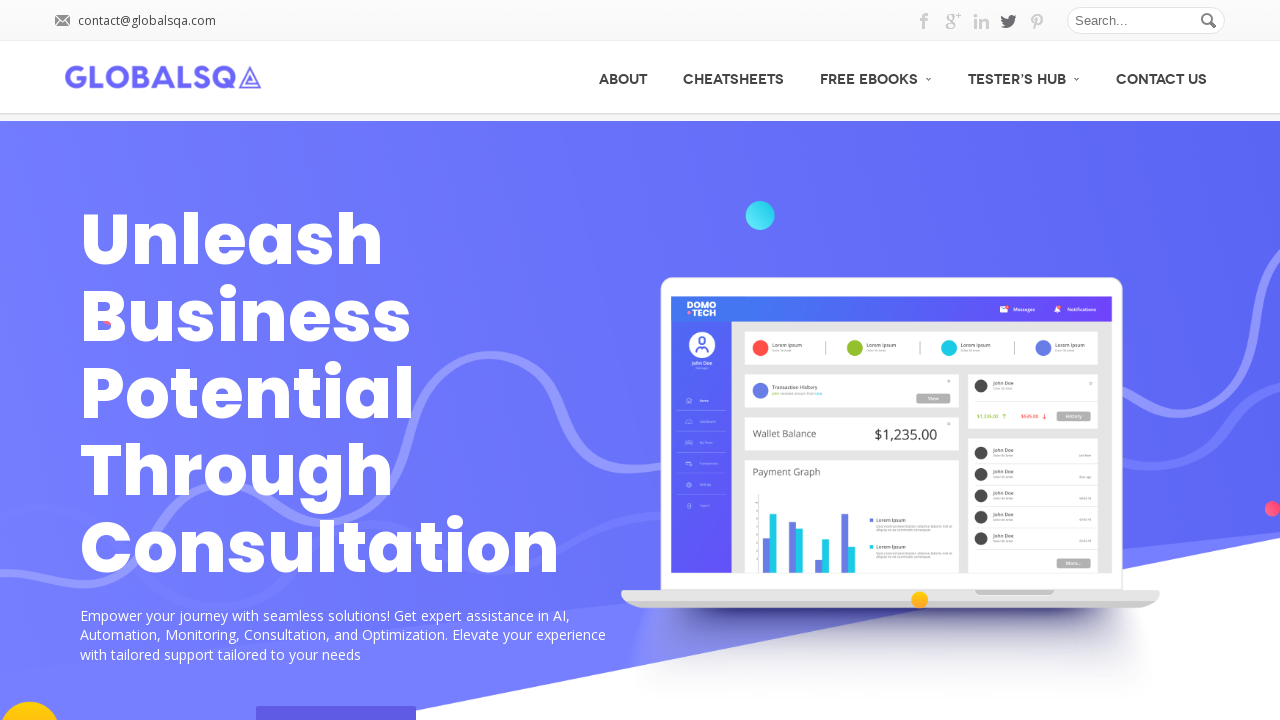

Brought tab to front with title: 
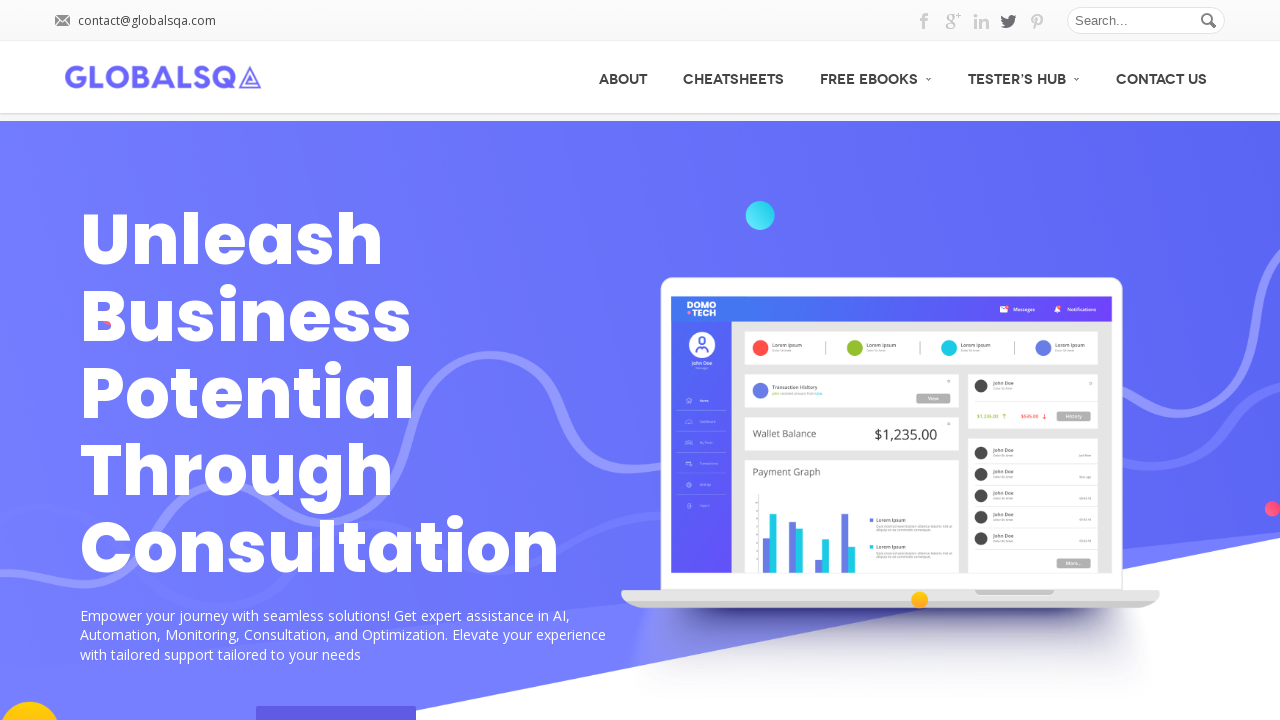

Brought tab to front with title: 
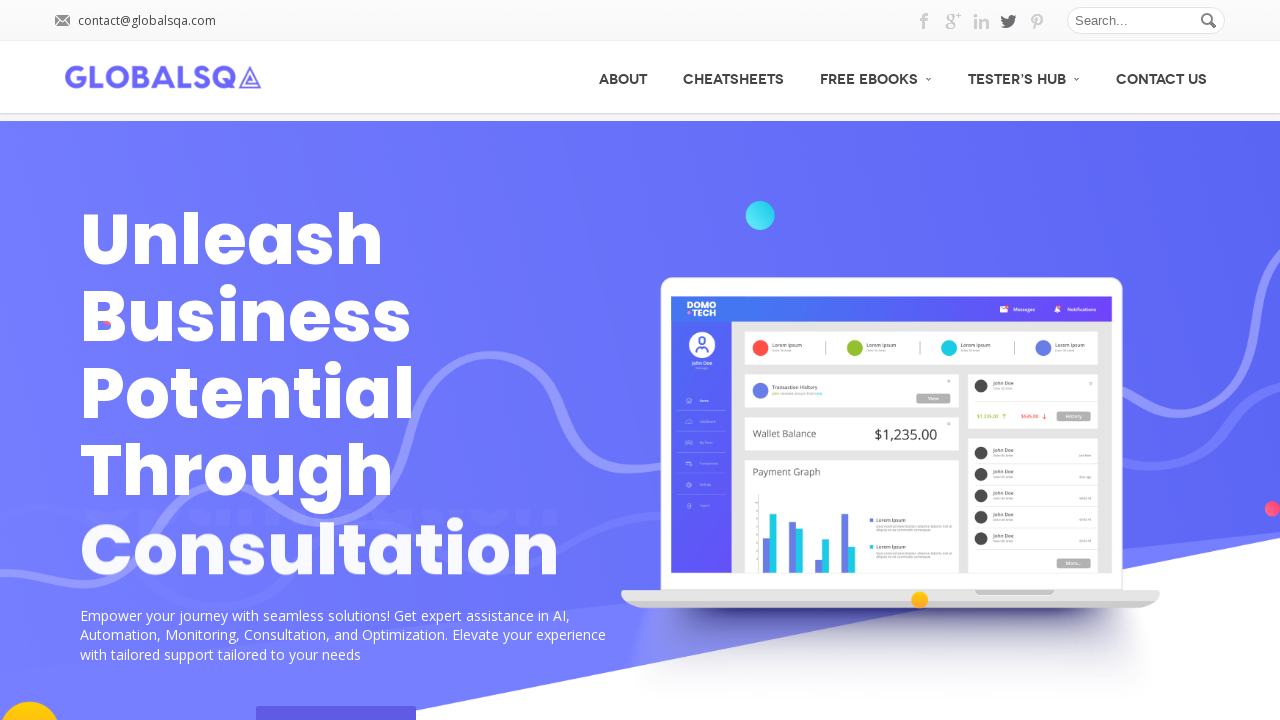

Brought tab to front with title: 
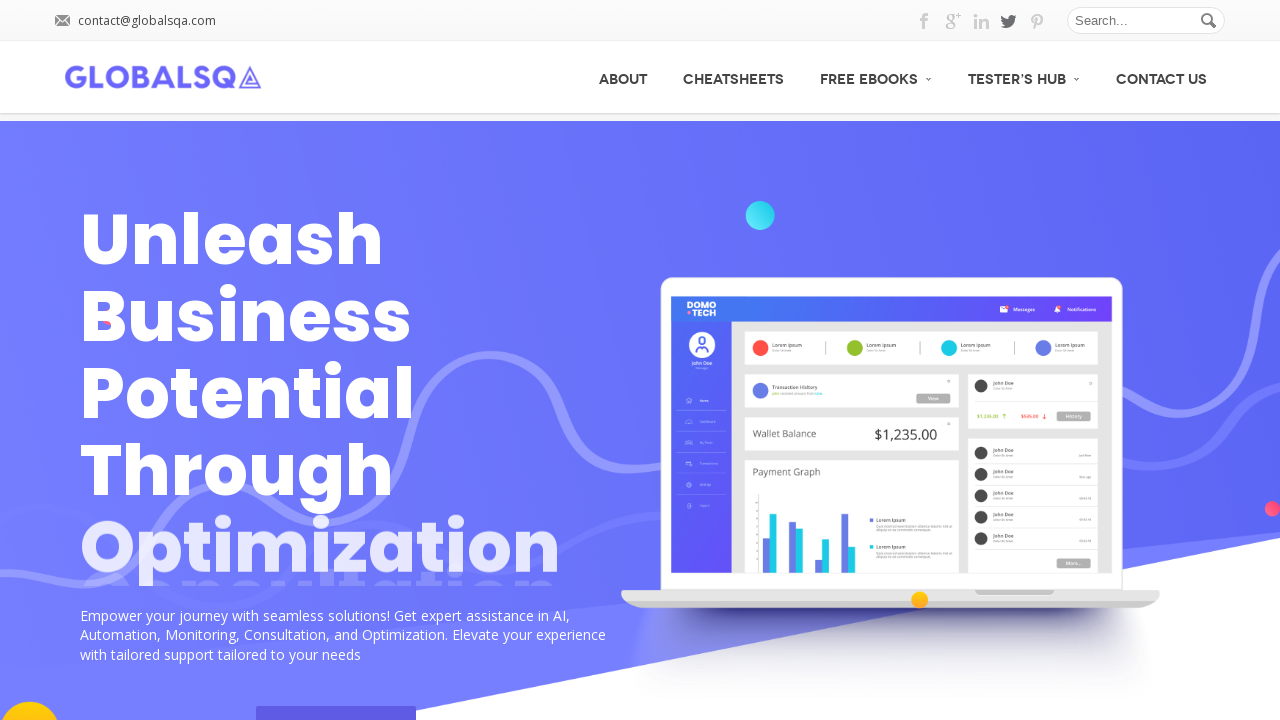

Brought tab to front with title: 
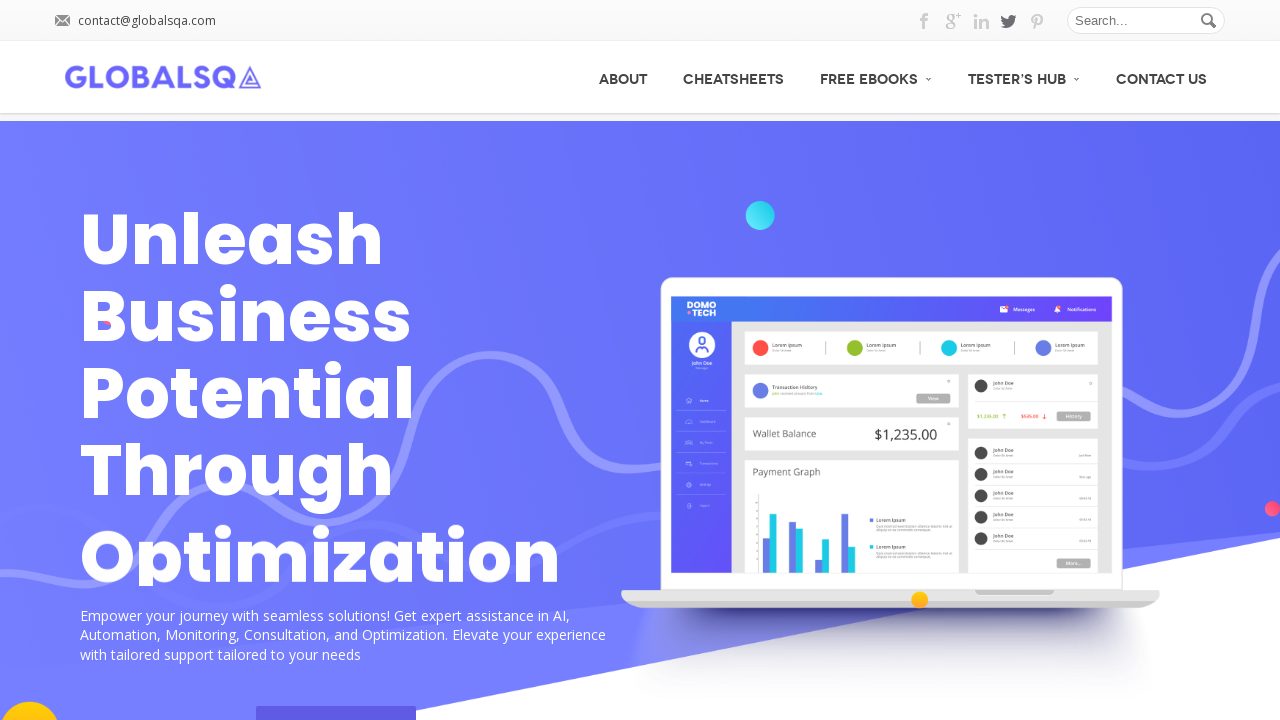

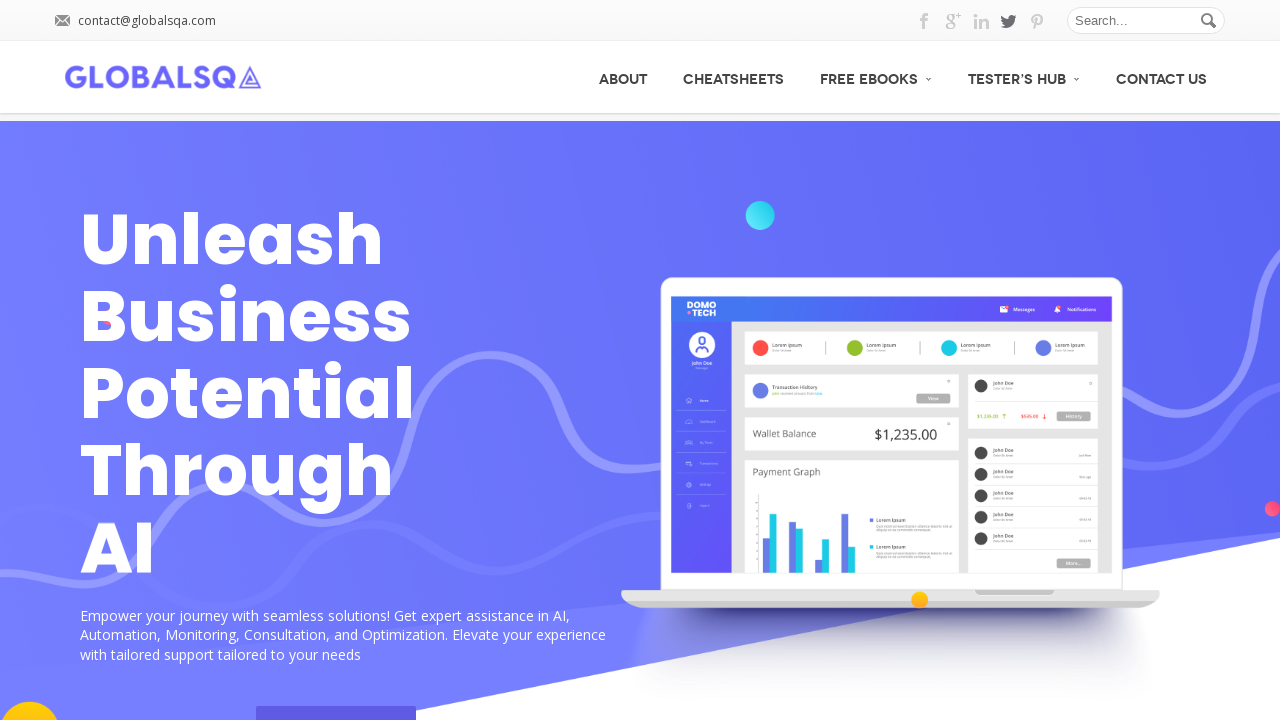